Tests checkbox interactions on a blog page by selecting, deselecting and verifying checkbox states

Starting URL: https://omayo.blogspot.com/

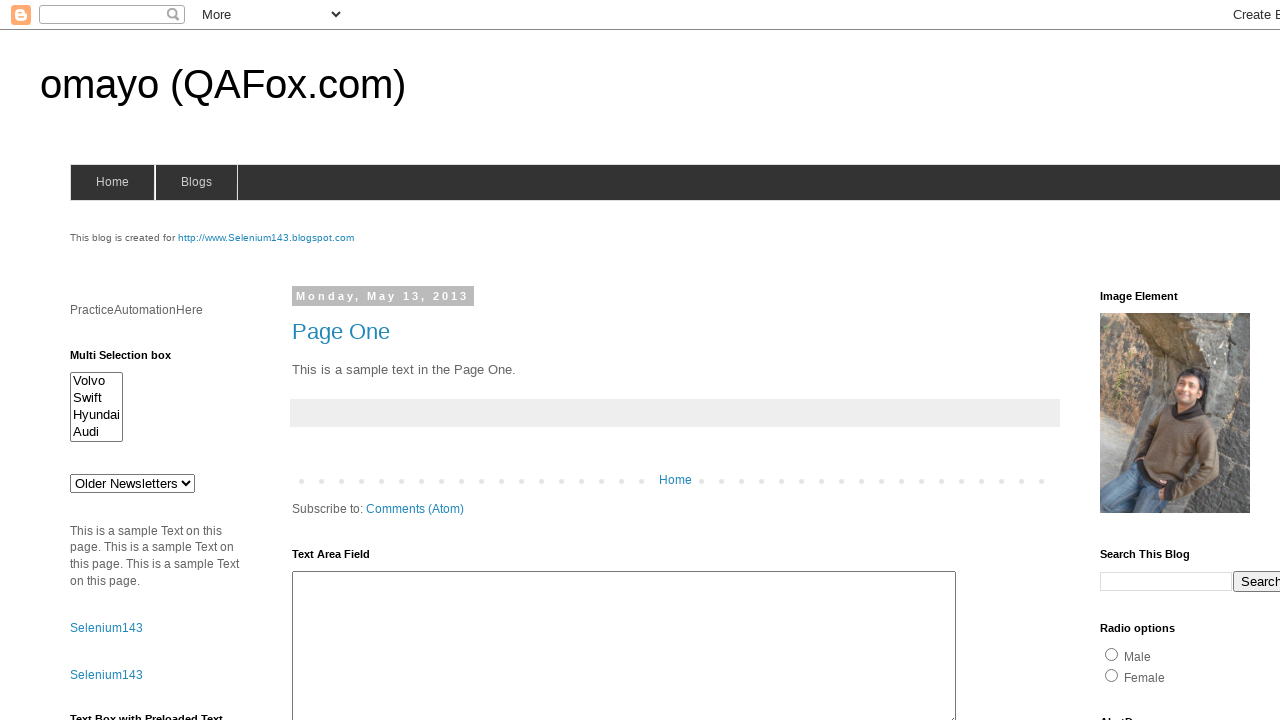

Navigated to https://omayo.blogspot.com/
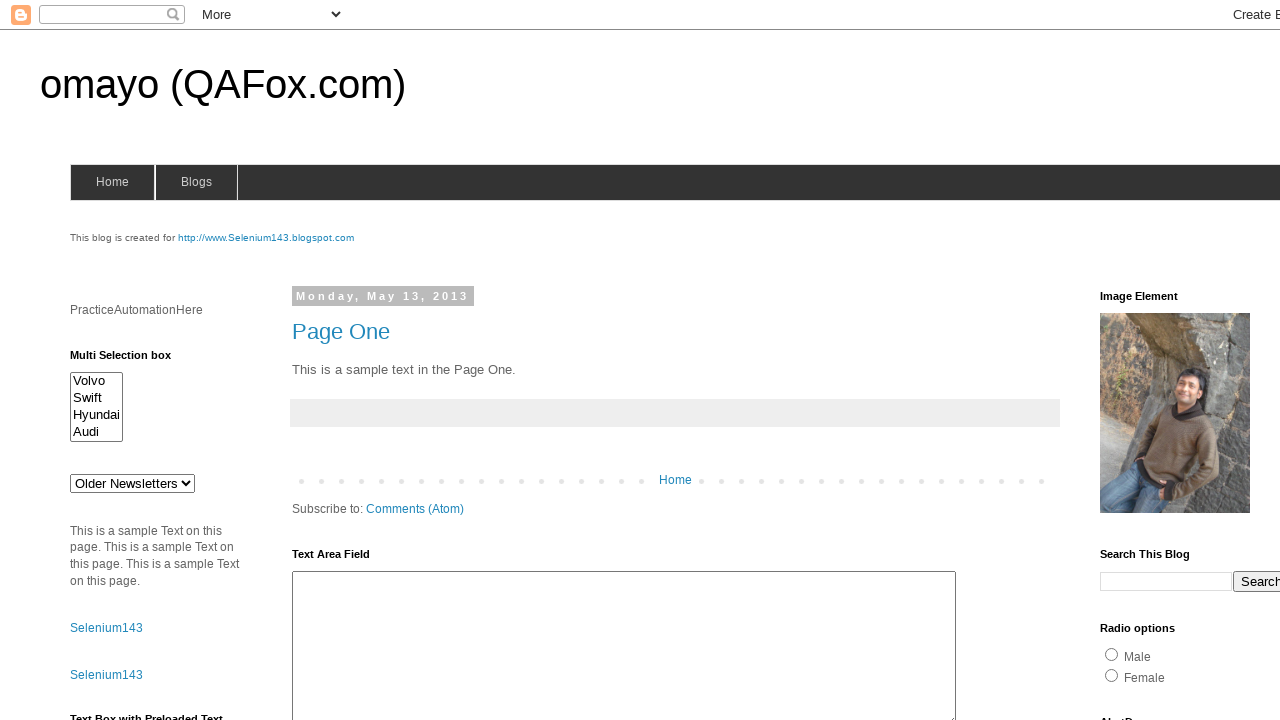

Retrieved all checkboxes with name 'accessories'
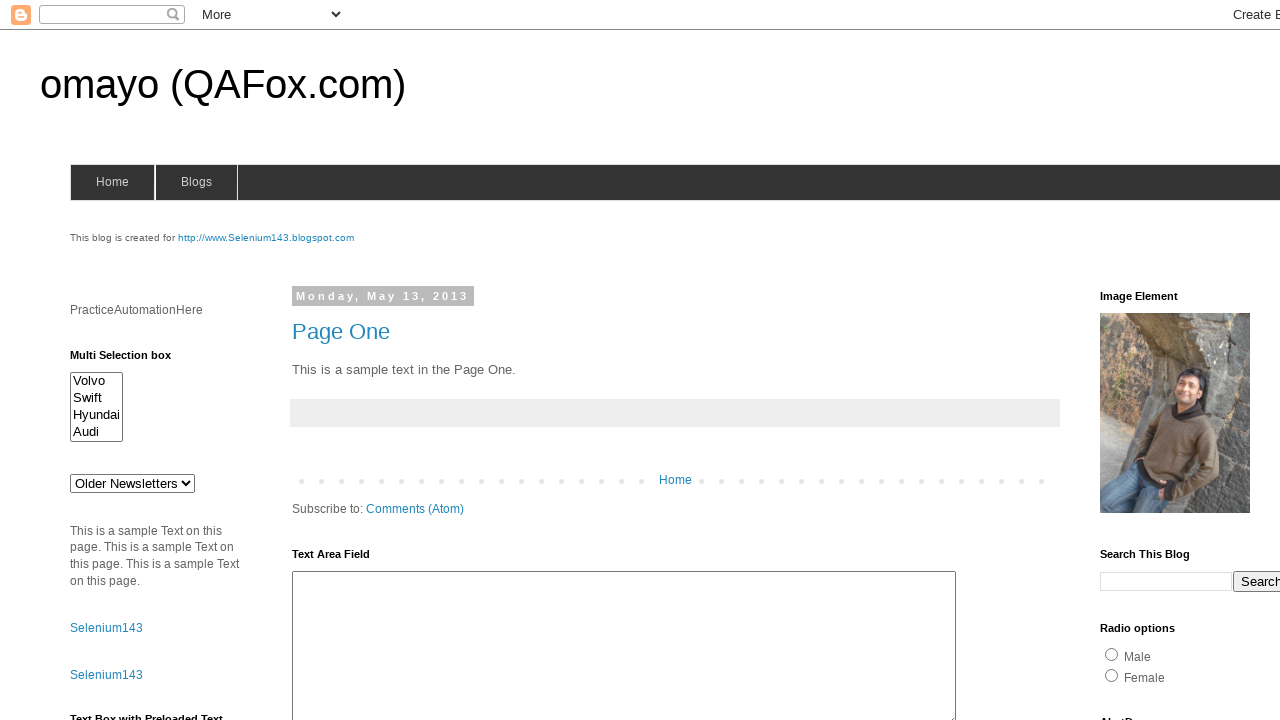

Deselected a pre-selected checkbox at (1190, 360) on input[name='accessories'] >> nth=1
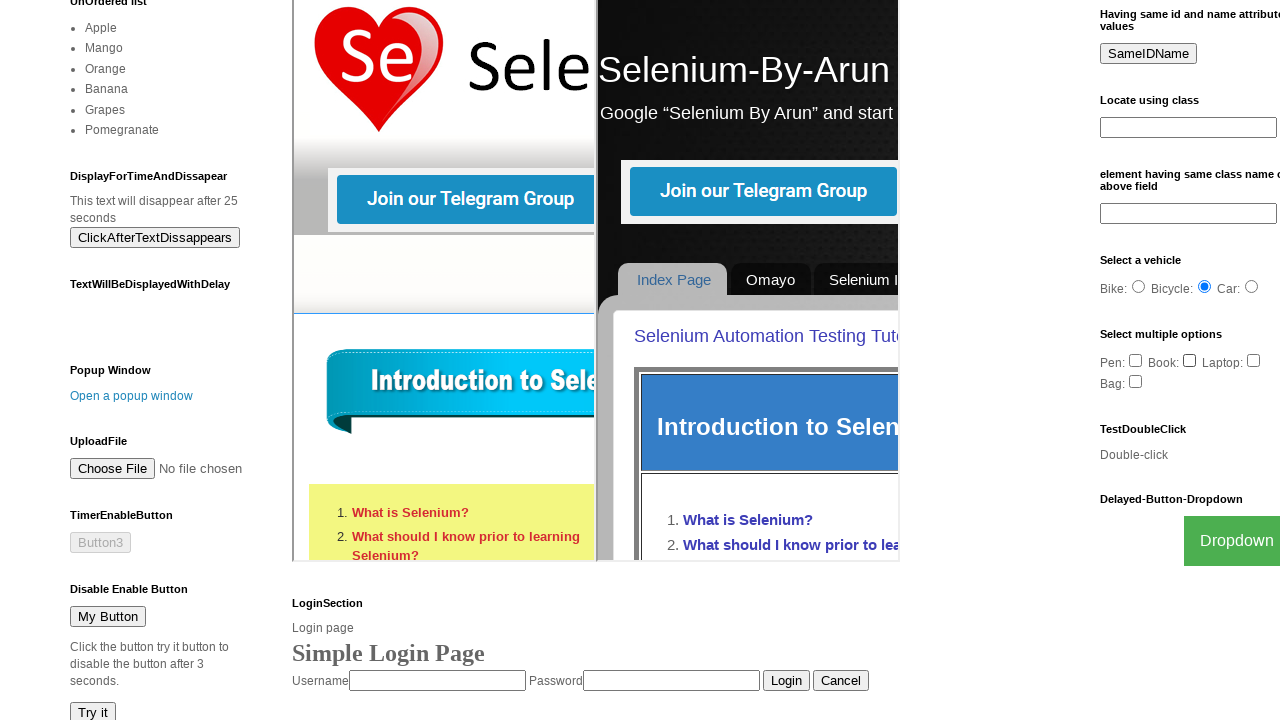

Selected checkbox at index 0 at (1136, 360) on input[name='accessories'] >> nth=0
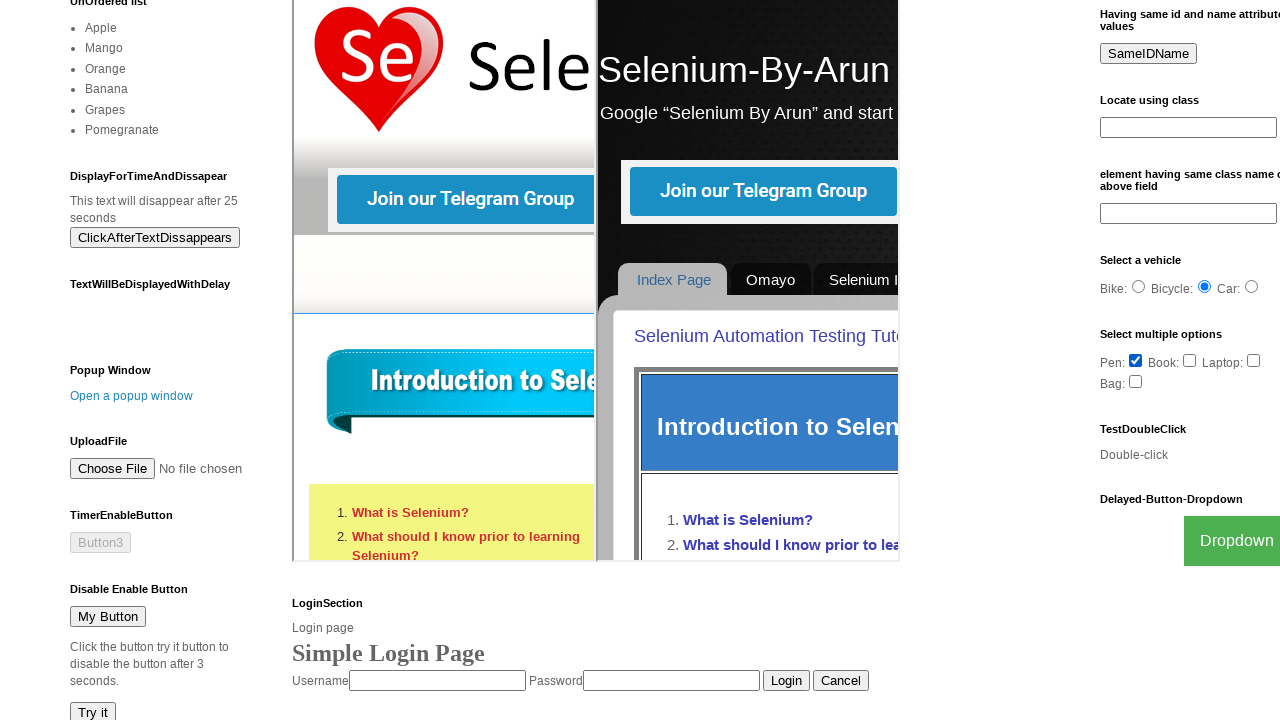

Selected checkbox at index 1 at (1190, 360) on input[name='accessories'] >> nth=1
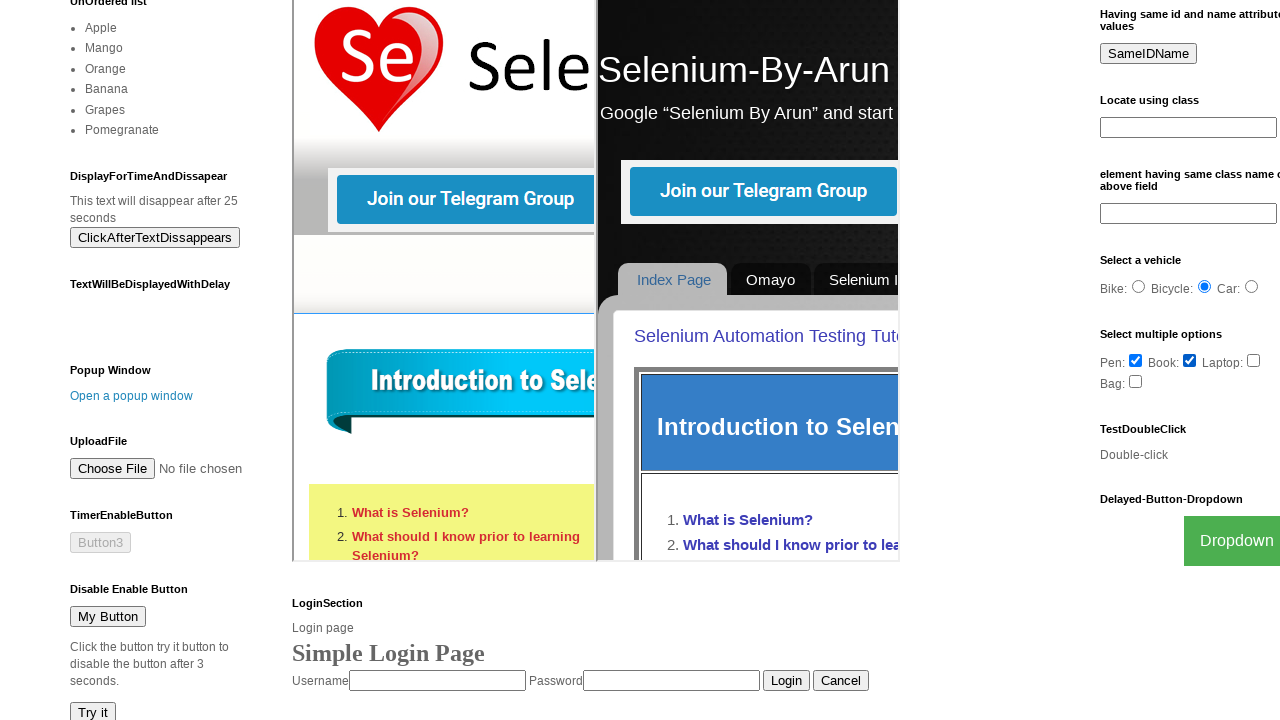

Deselected a checkbox at (1136, 360) on input[name='accessories'] >> nth=0
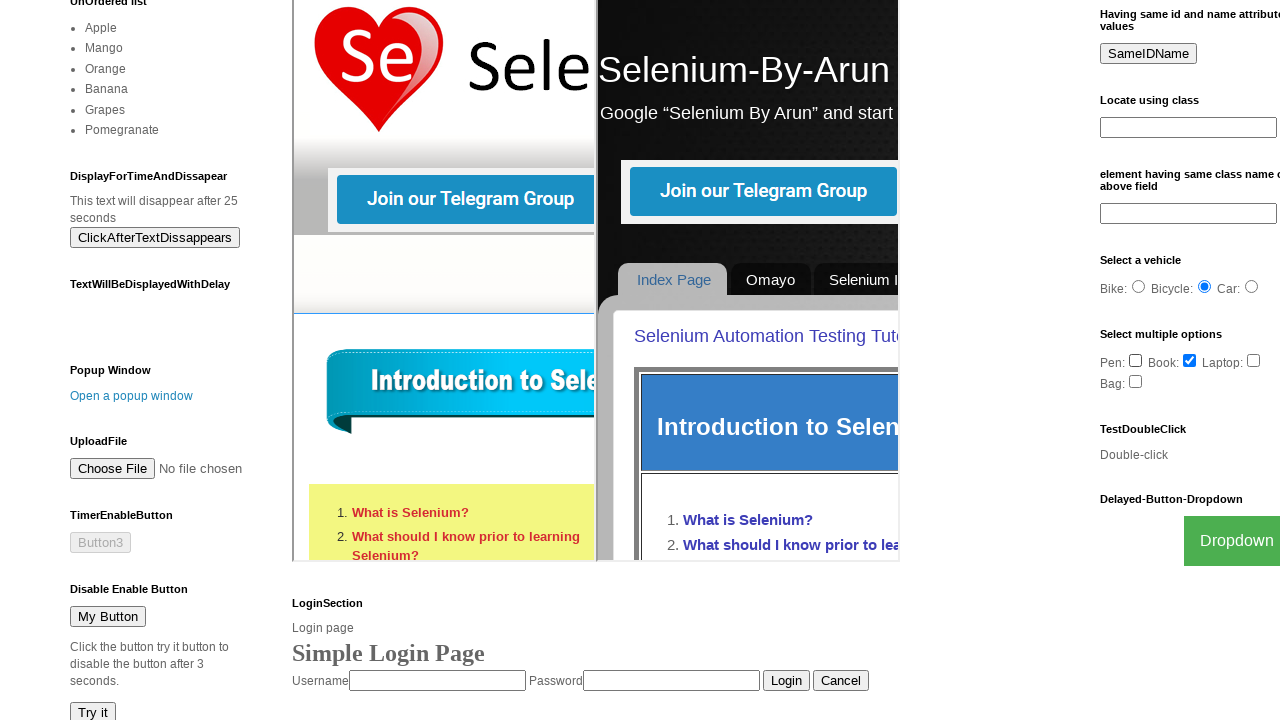

Deselected a checkbox at (1190, 360) on input[name='accessories'] >> nth=1
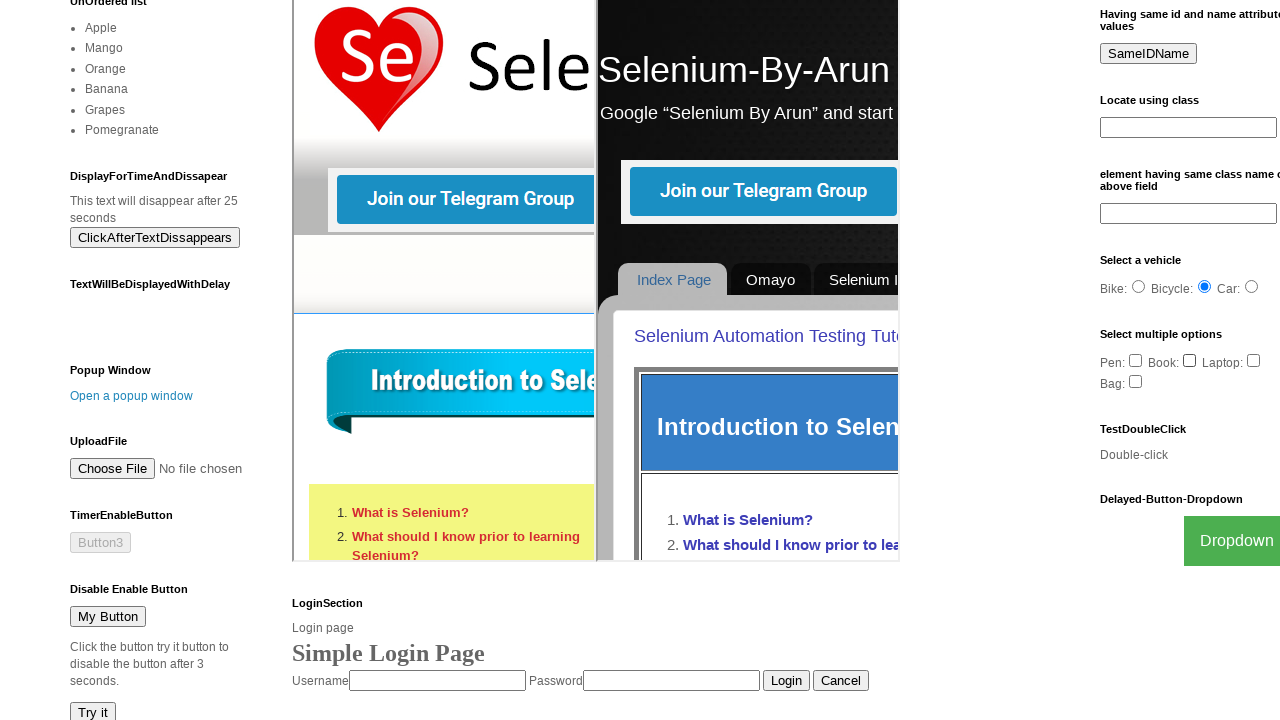

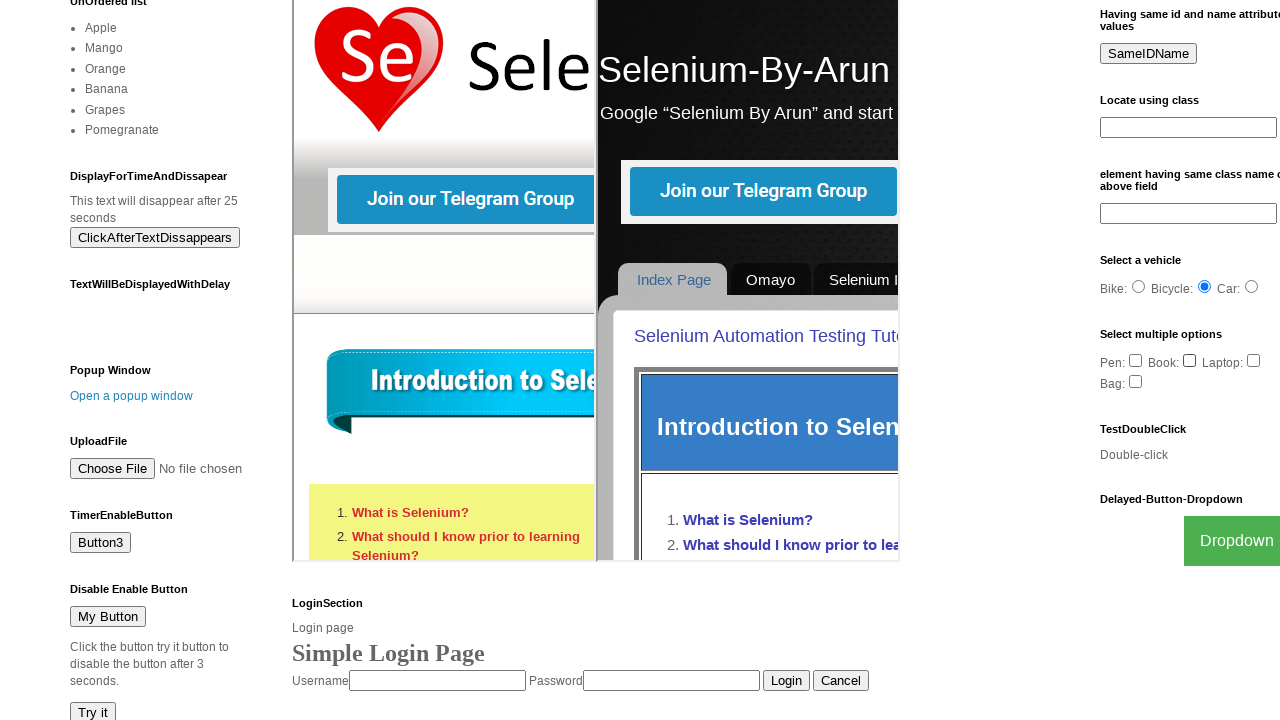